Tests iframe handling by switching to an iframe and clicking a "Get Started" link within the framed content

Starting URL: https://practice-automation.com/iframes/

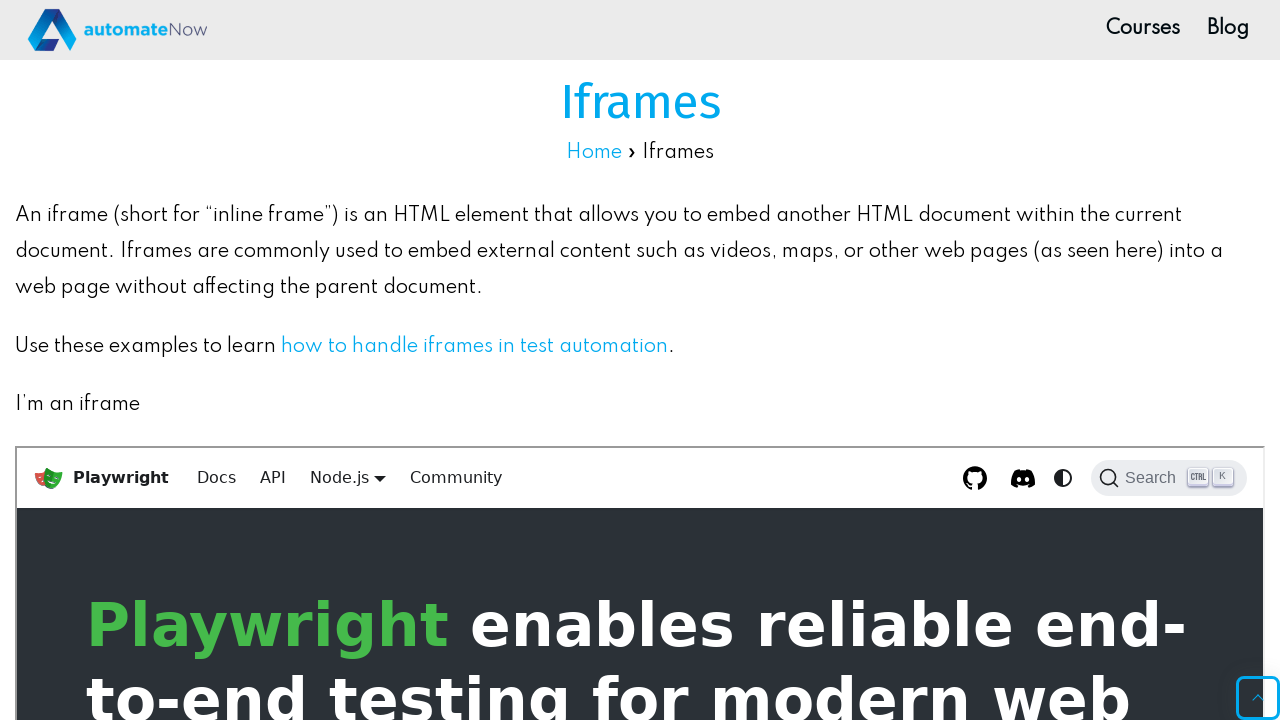

Navigated to iframe practice page
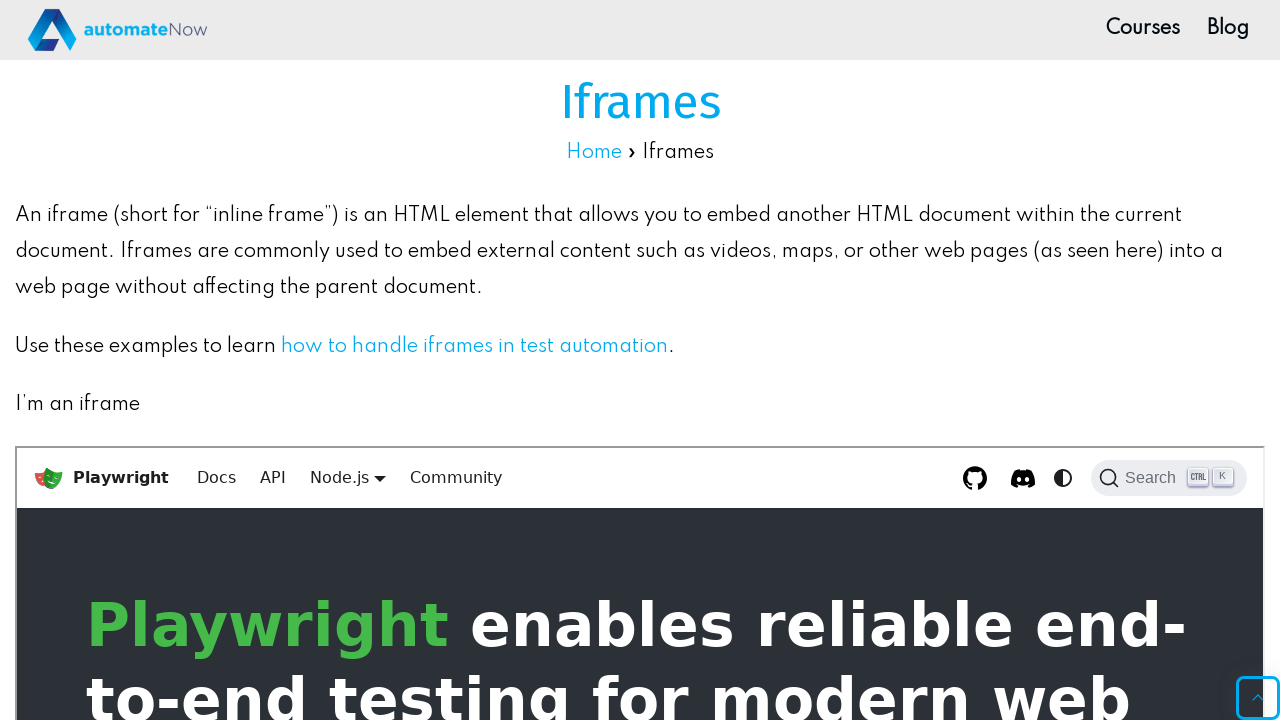

Located first iframe on the page
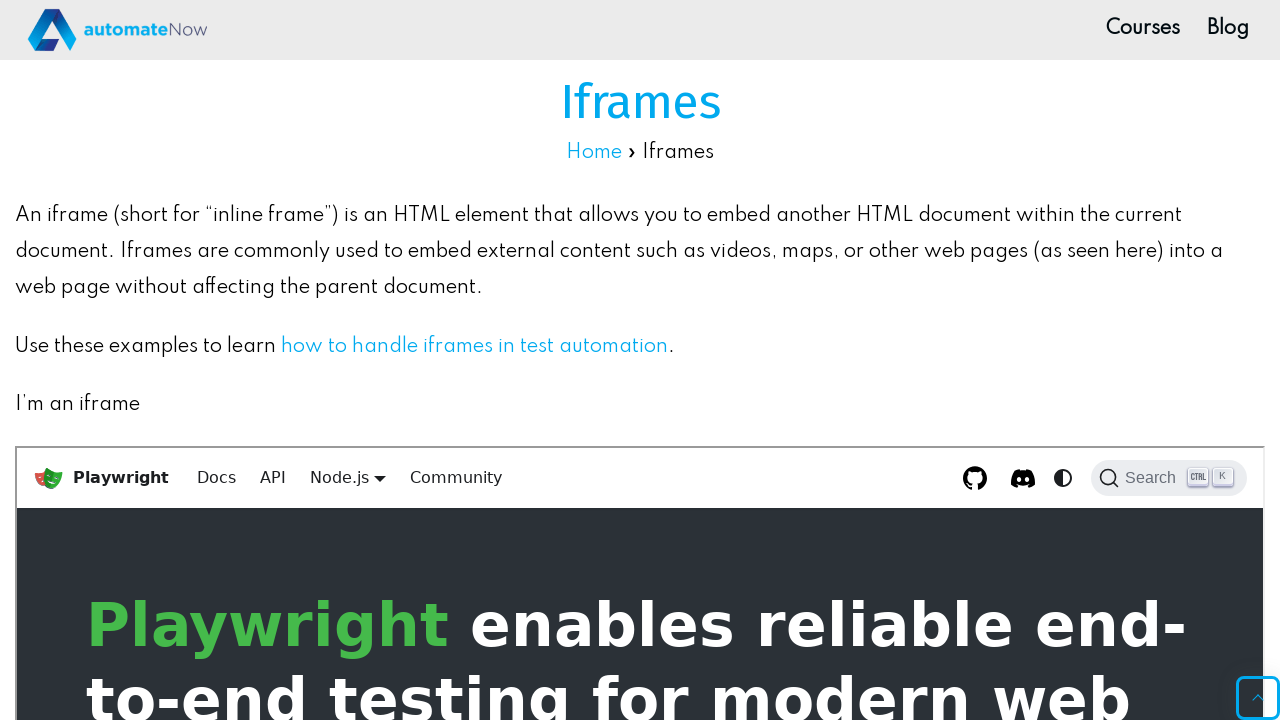

Clicked 'Get Started' link within the iframe at (184, 646) on iframe >> nth=0 >> internal:control=enter-frame >> a.getStarted_Sjon
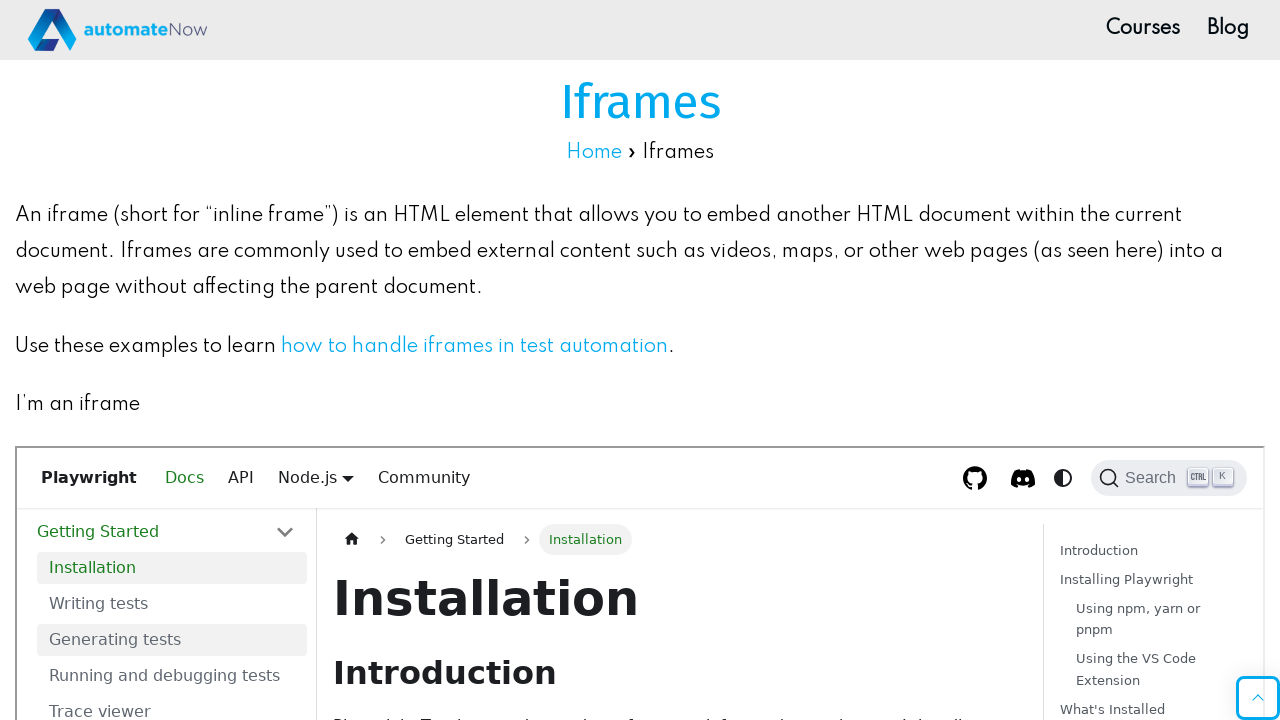

Waited 2 seconds for navigation to complete
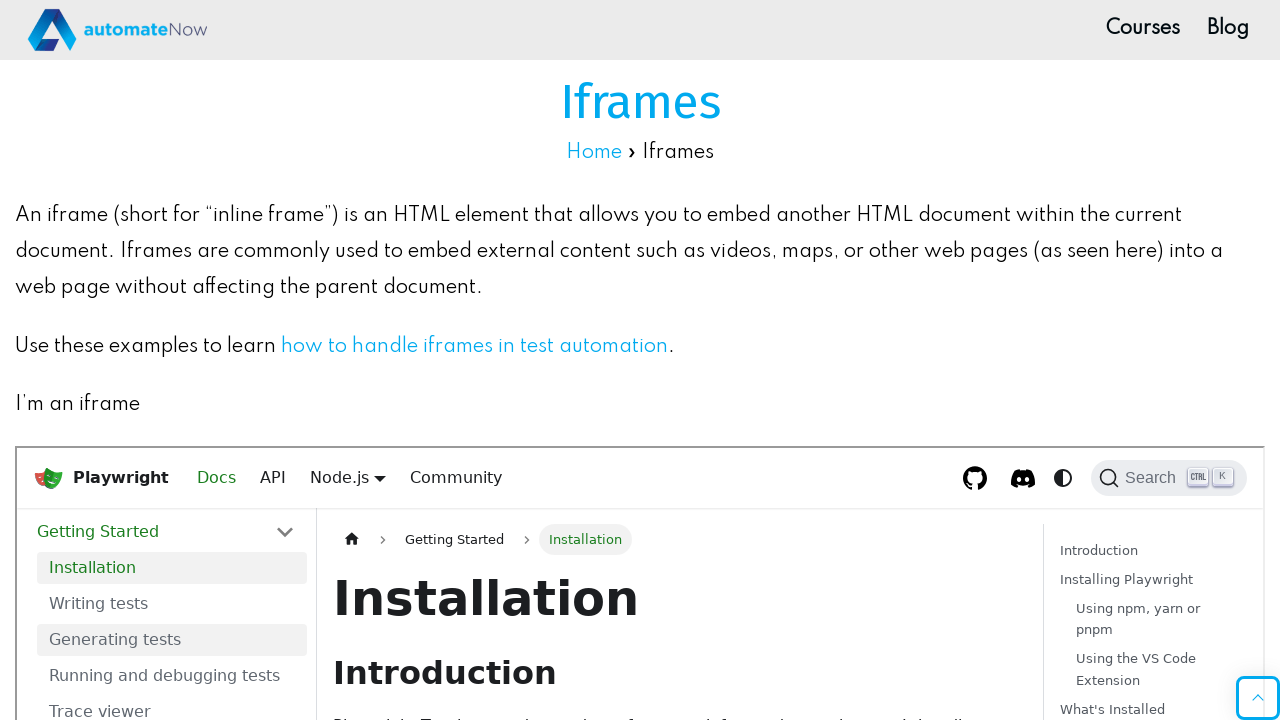

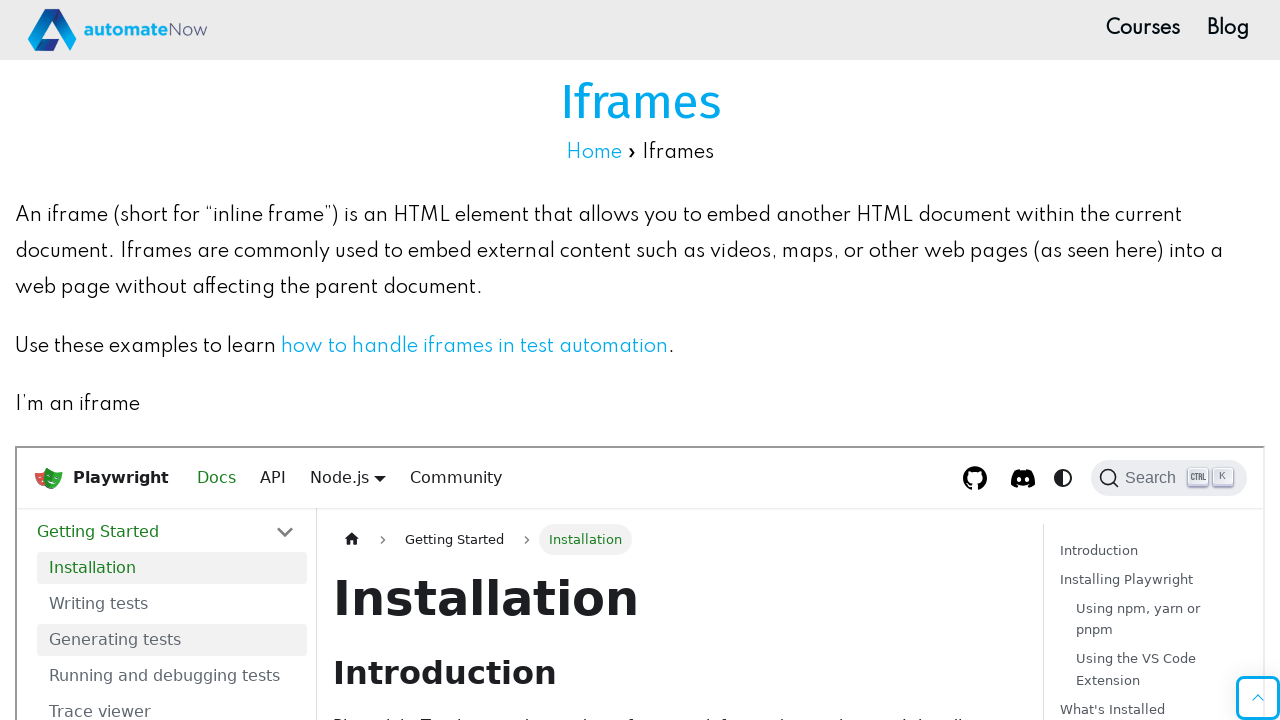